Tests adding todo items to the list by filling the input and pressing Enter, then verifying the items appear in the list

Starting URL: https://demo.playwright.dev/todomvc

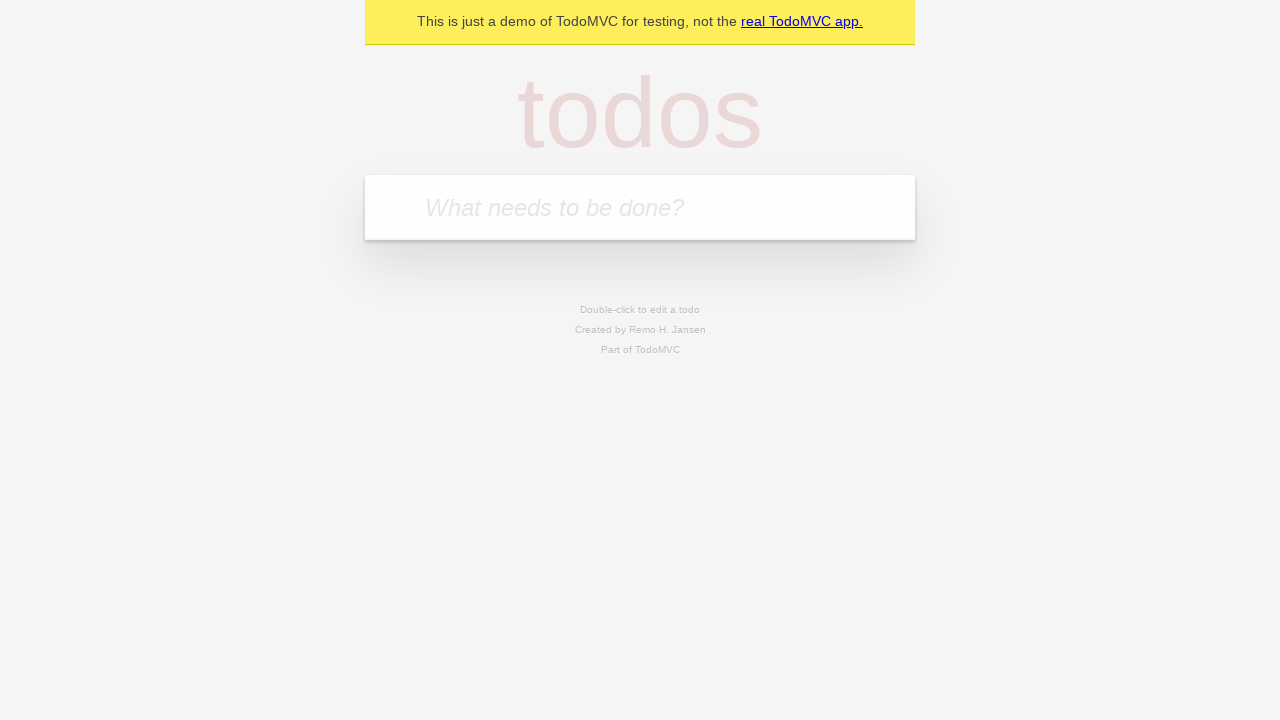

Filled todo input field with 'buy some cheese' on internal:attr=[placeholder="What needs to be done?"i]
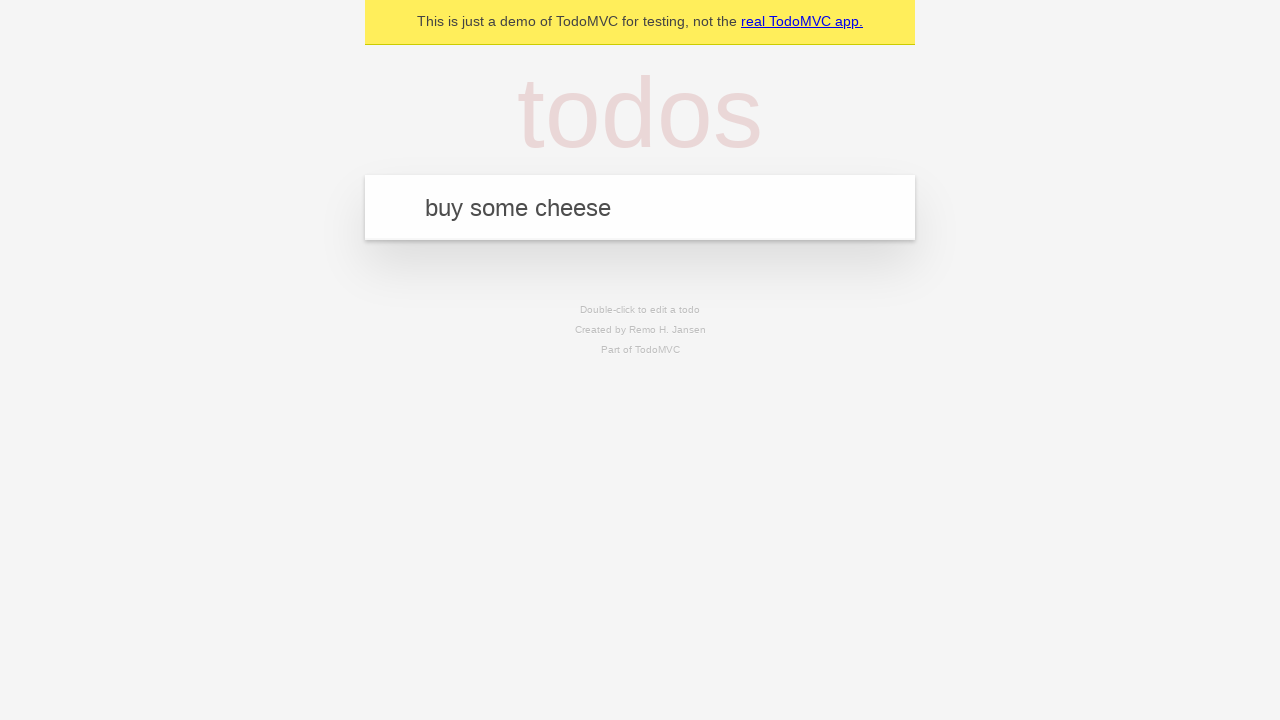

Pressed Enter to add first todo item on internal:attr=[placeholder="What needs to be done?"i]
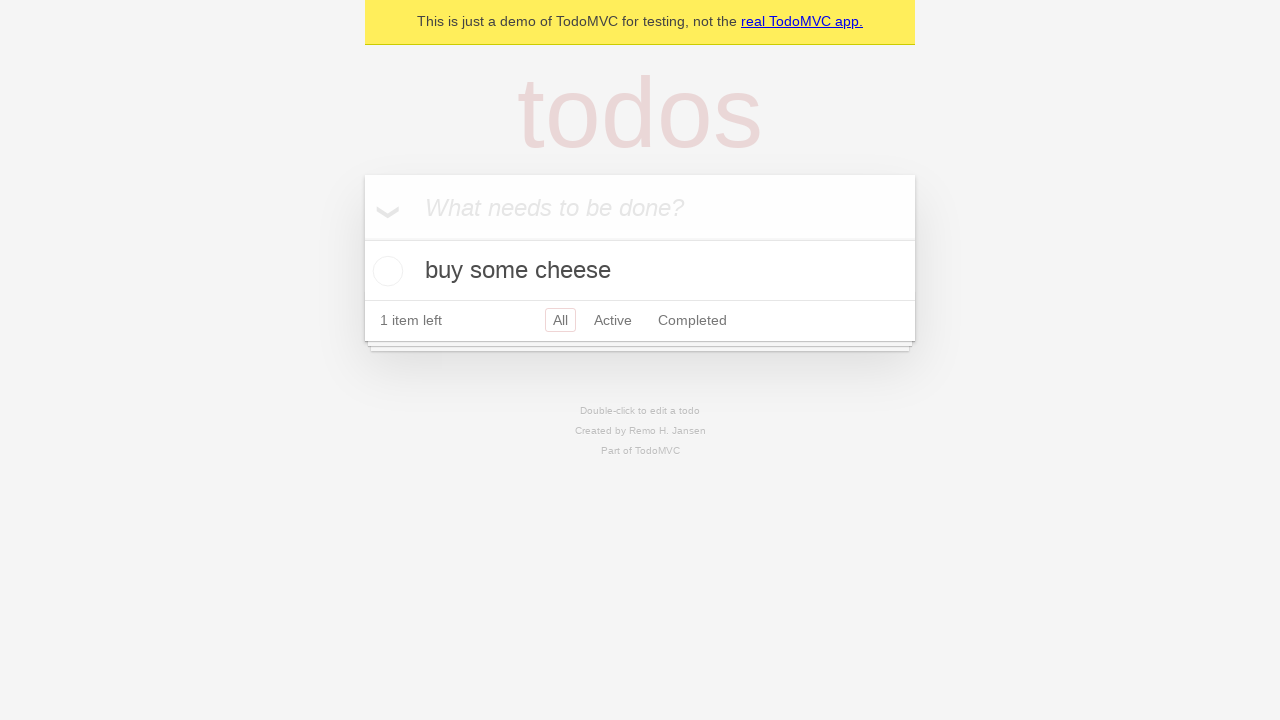

First todo item appeared in the list
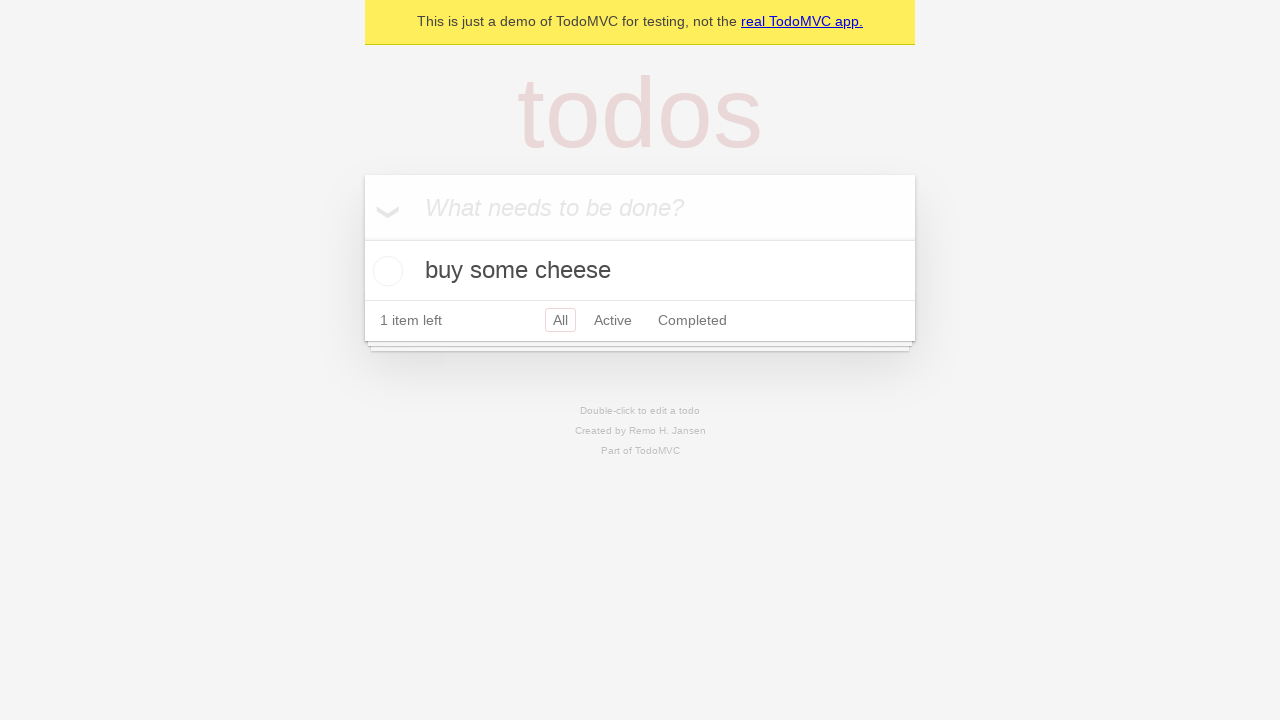

Filled todo input field with 'feed the cat' on internal:attr=[placeholder="What needs to be done?"i]
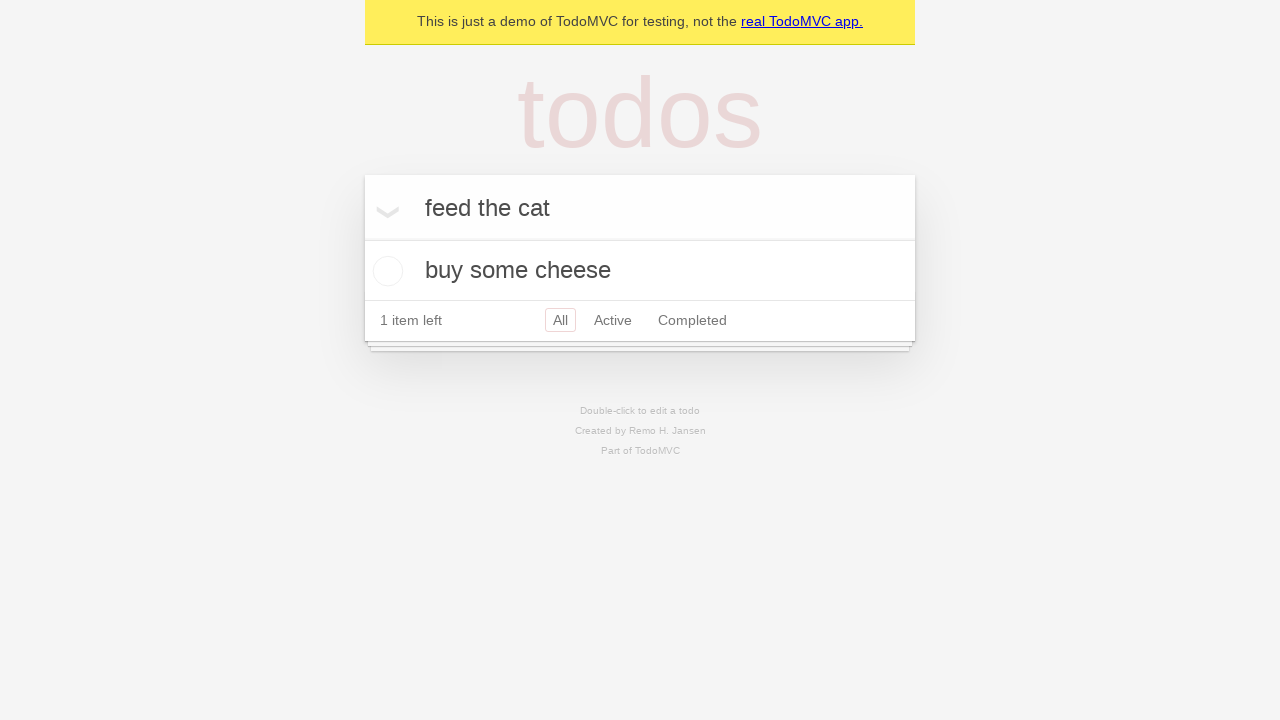

Pressed Enter to add second todo item on internal:attr=[placeholder="What needs to be done?"i]
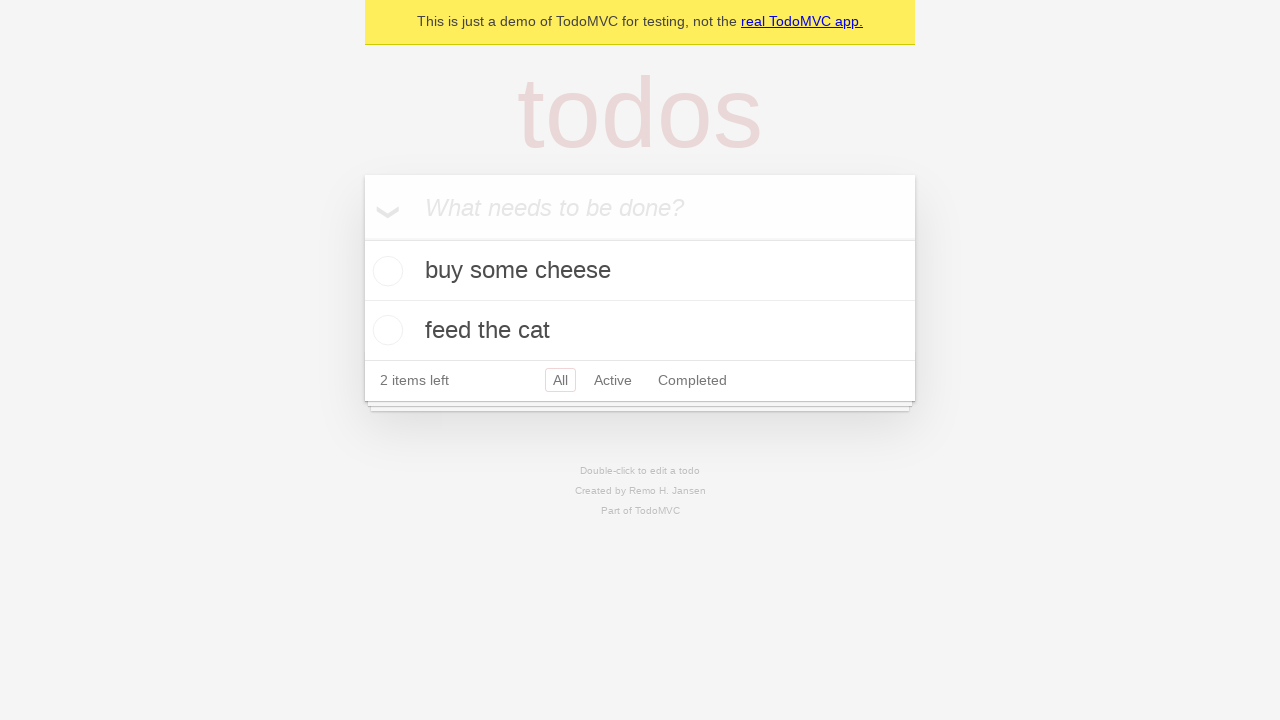

Second todo item appeared in the list
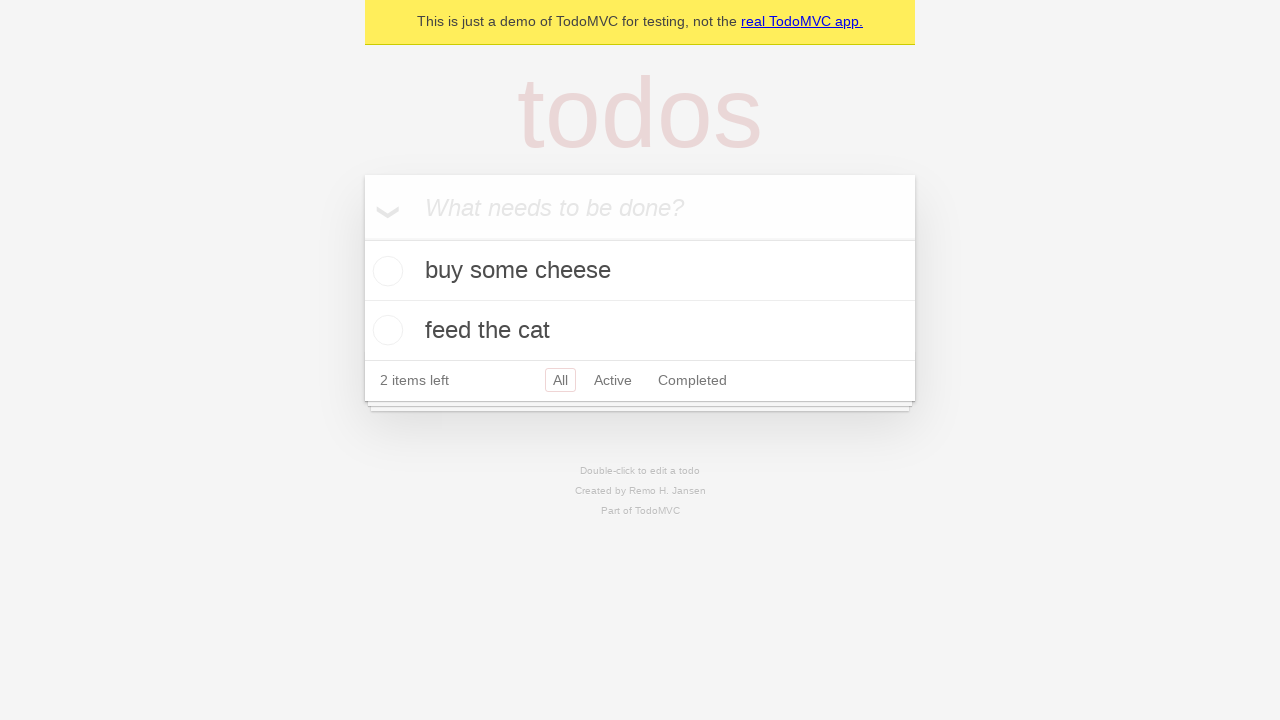

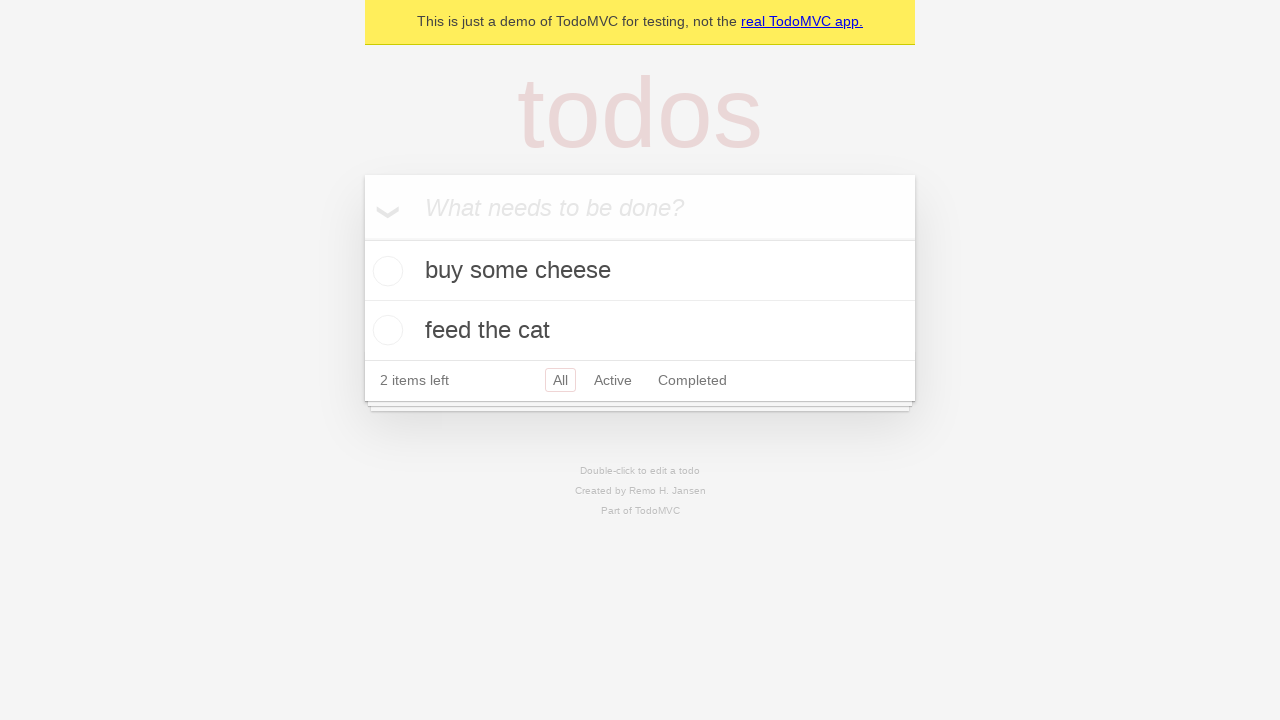